Tests a registration form by filling in required fields (first name, last name, email) and submitting the form, then verifies the success message is displayed.

Starting URL: http://suninjuly.github.io/registration1.html

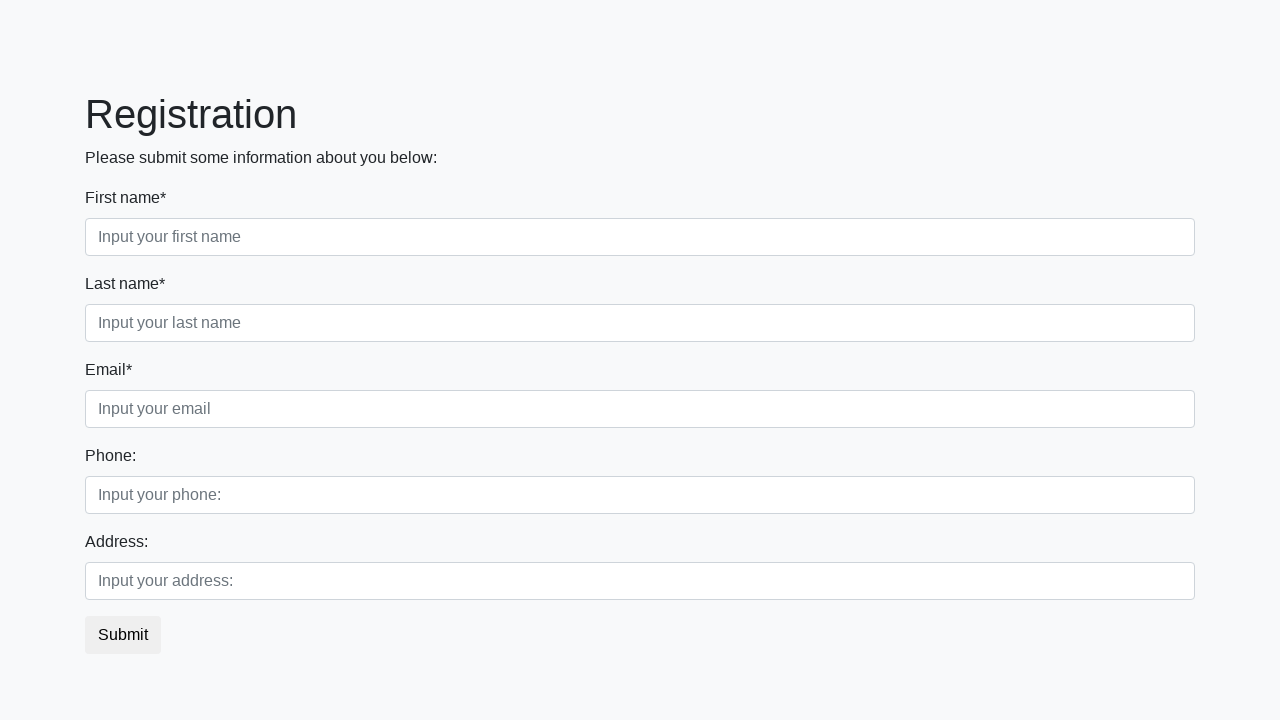

Filled first name field with 'Ivan' on input.form-control.first[required]
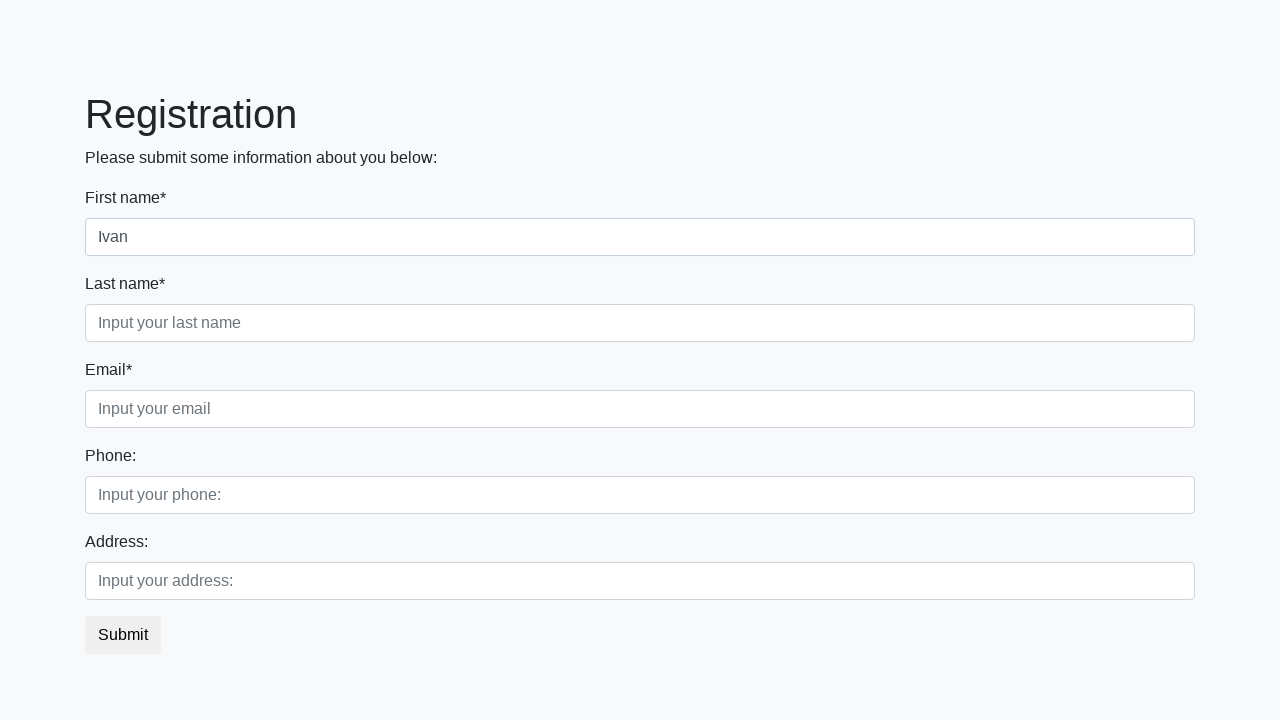

Filled last name field with 'Petrov' on input.form-control.second[required]
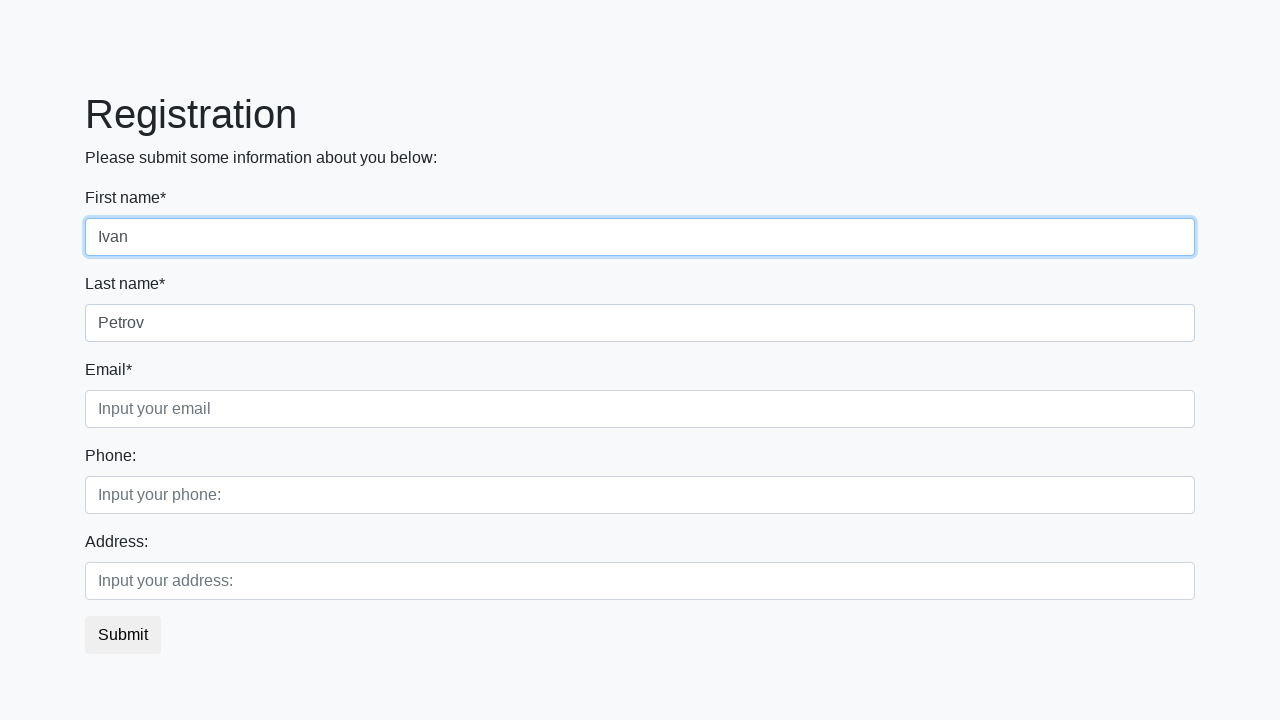

Filled email field with 'ivan@email.com' on input.form-control.third[required]
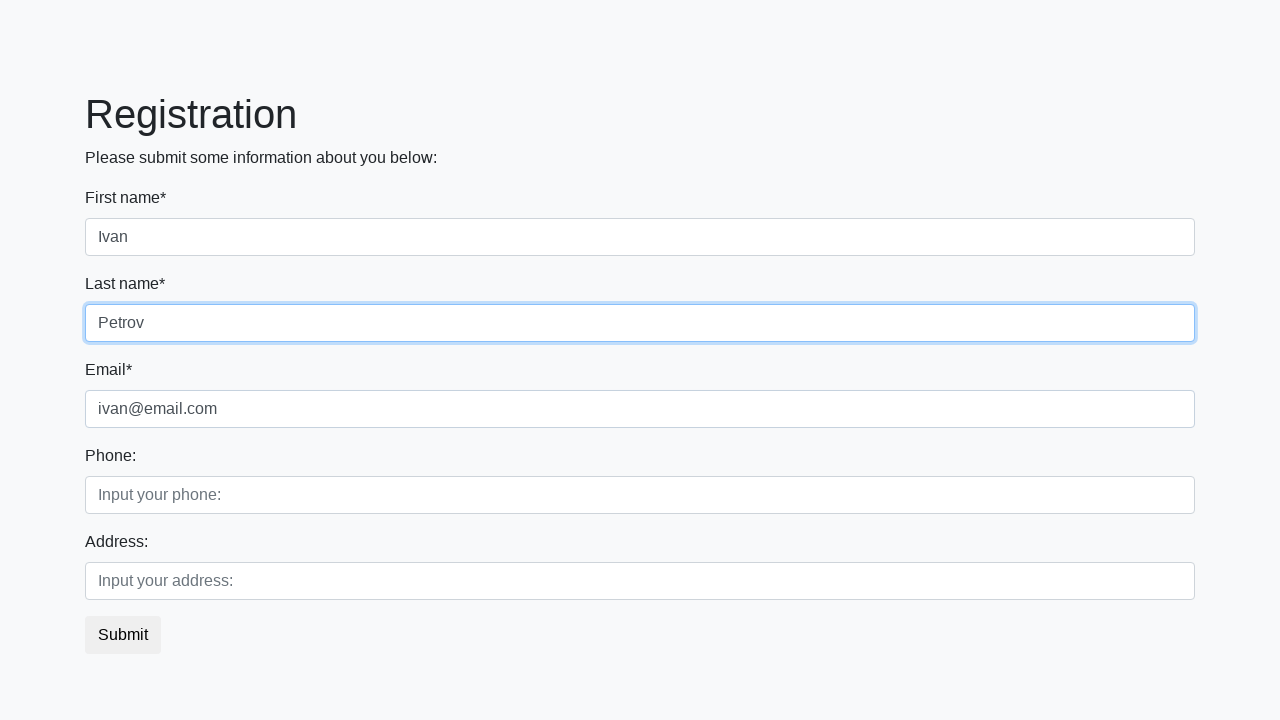

Clicked submit button to register at (123, 635) on button.btn
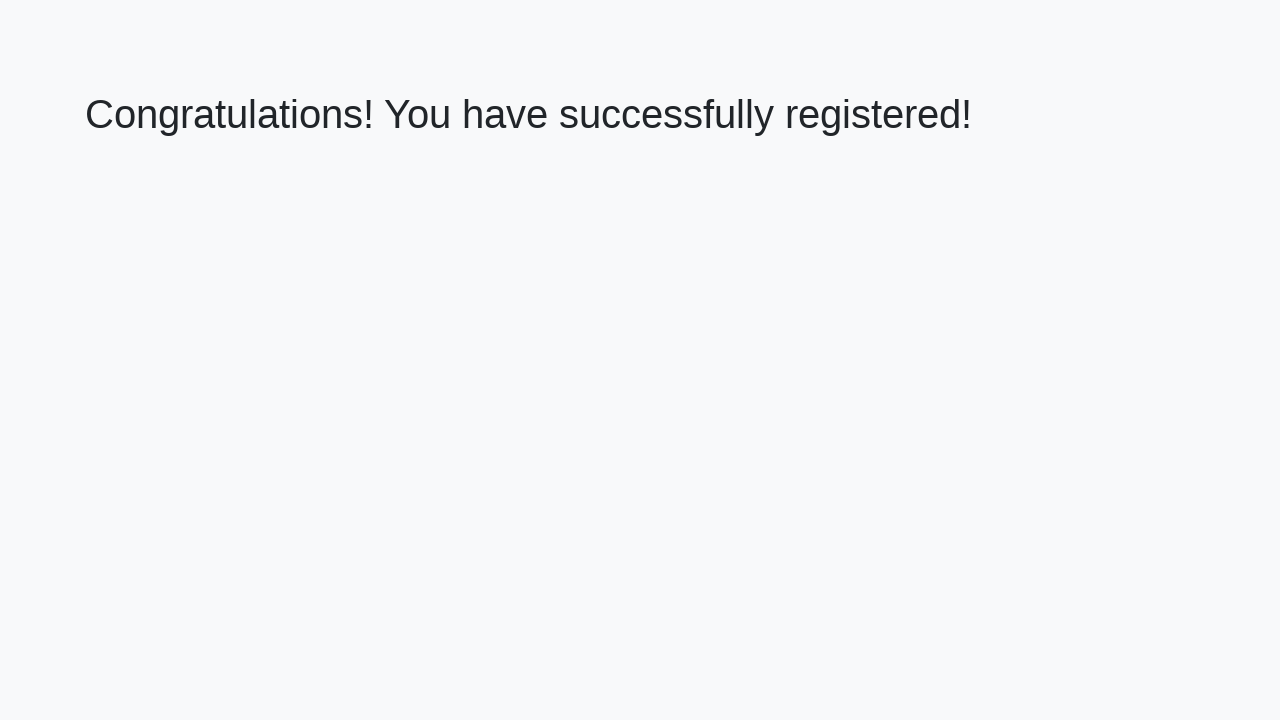

Success message heading loaded
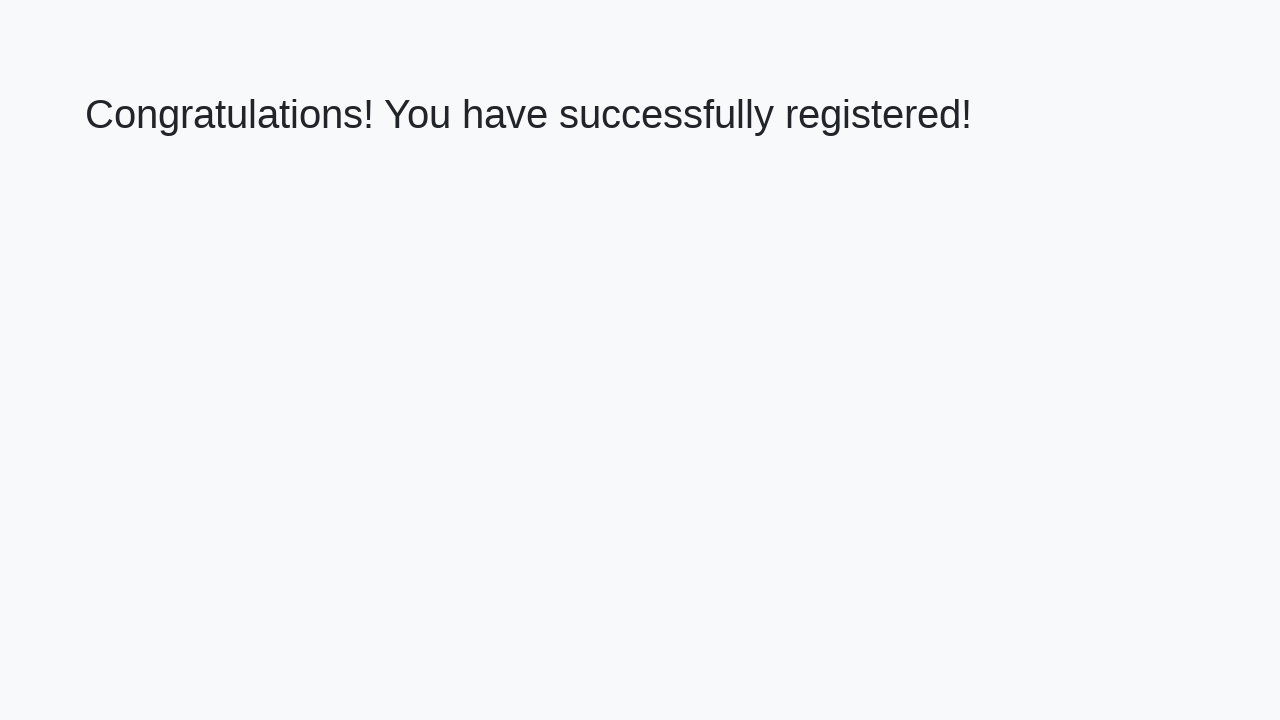

Retrieved success message text
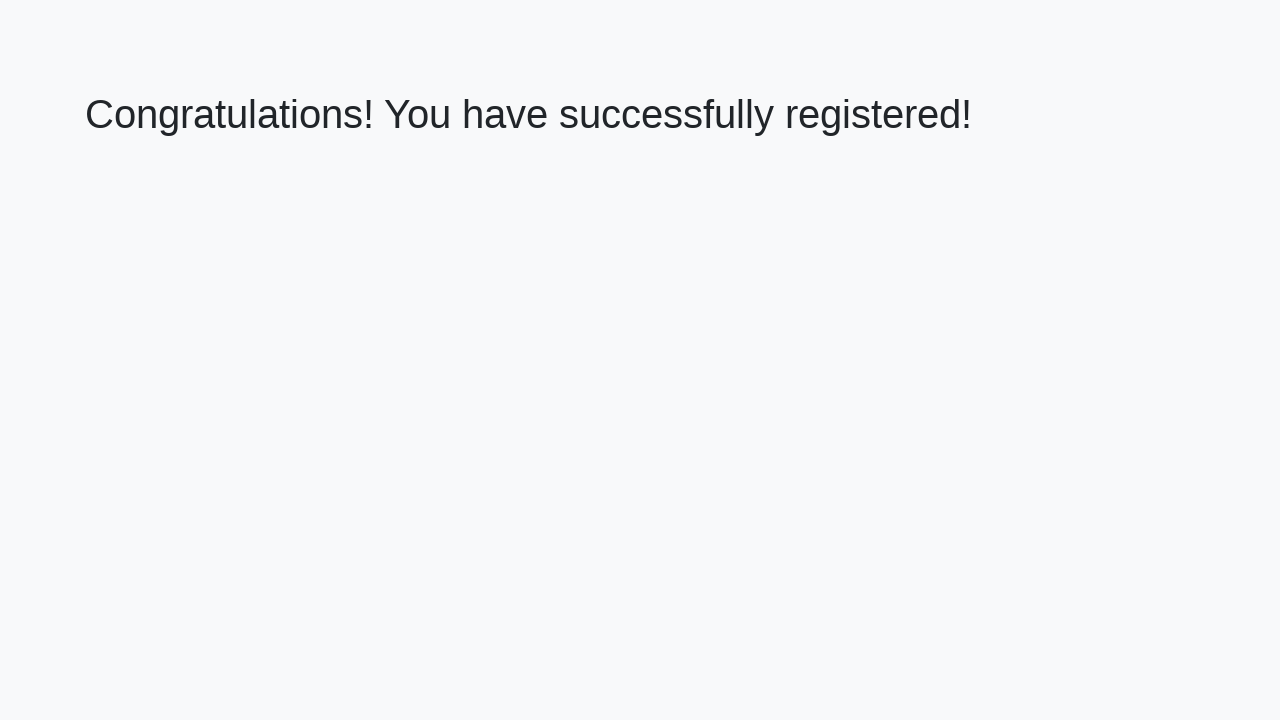

Verified success message: 'Congratulations! You have successfully registered!'
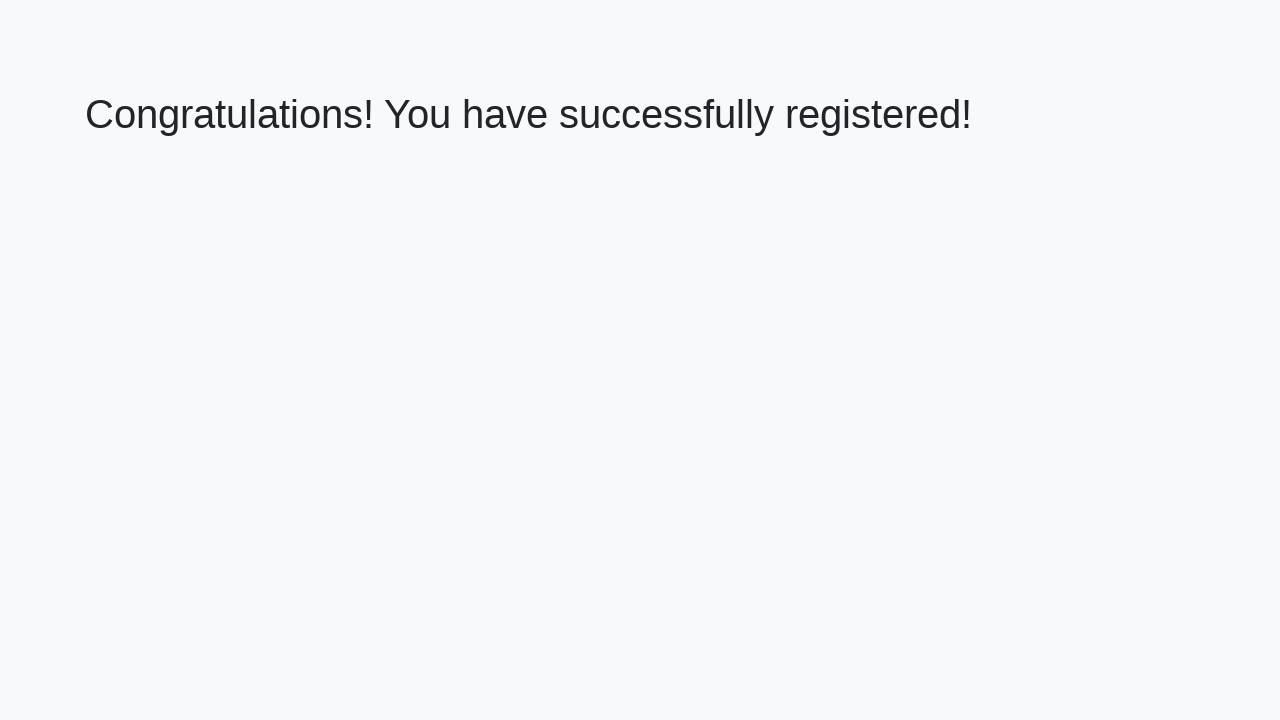

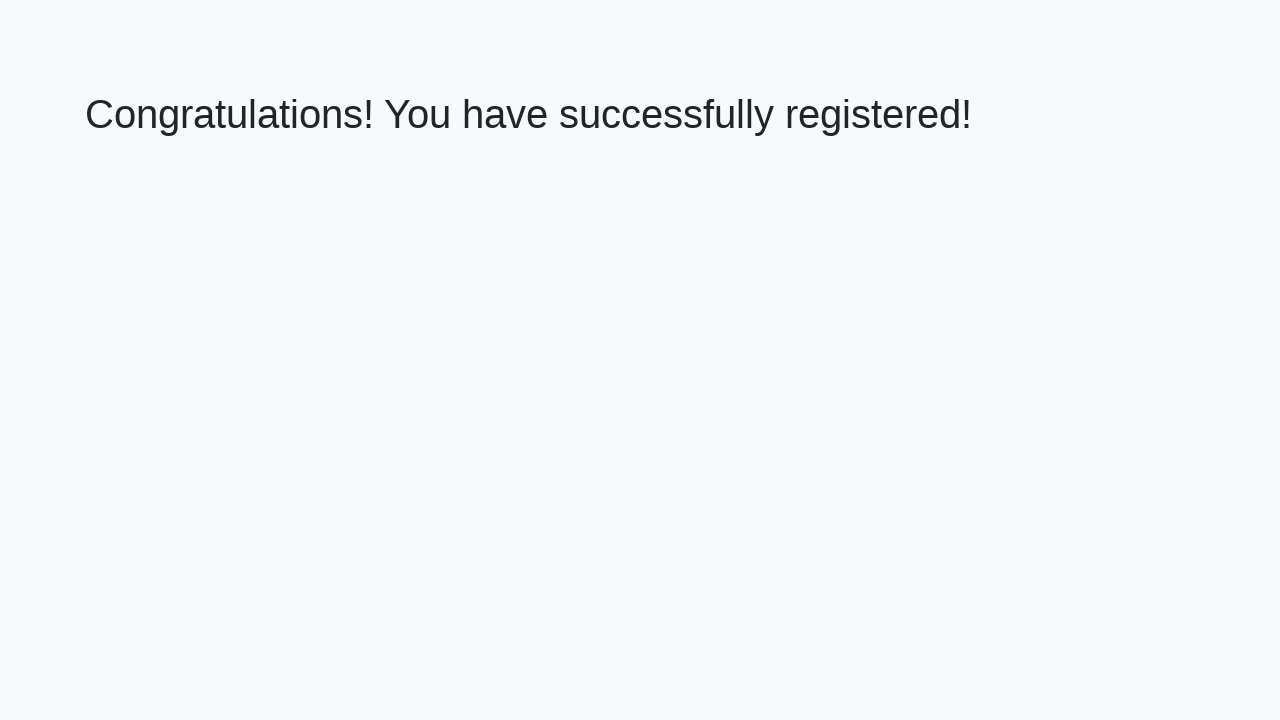